Clicks the "See More" element on the page

Starting URL: https://www.tranktechnologies.com/

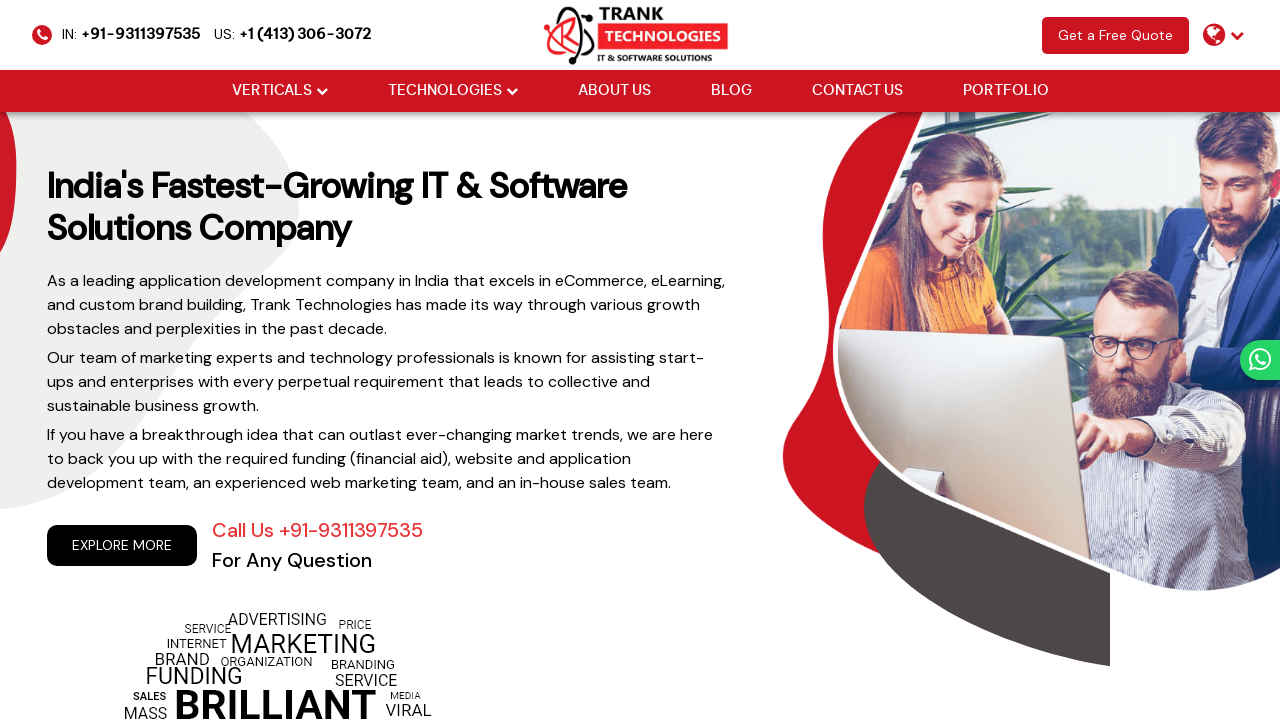

Clicked the 'See More' element at (640, 361) on span.cm-prim-bg.cm-white-col.box-shadow-1
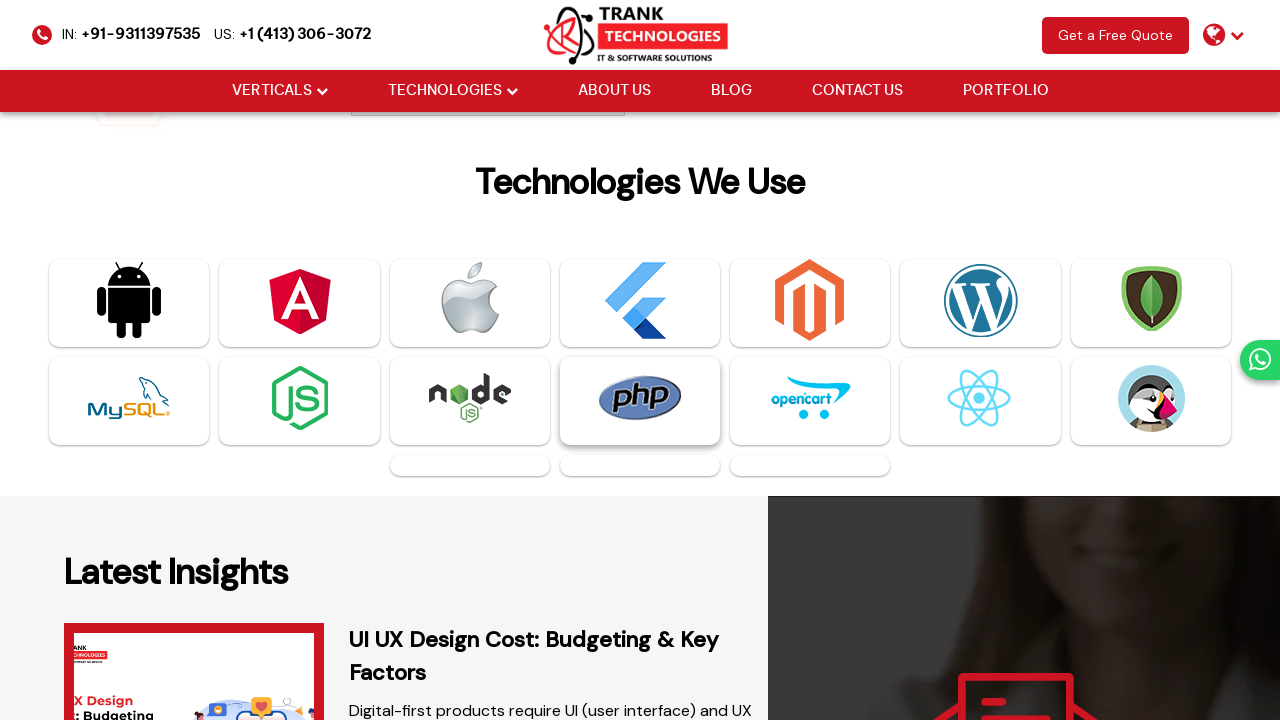

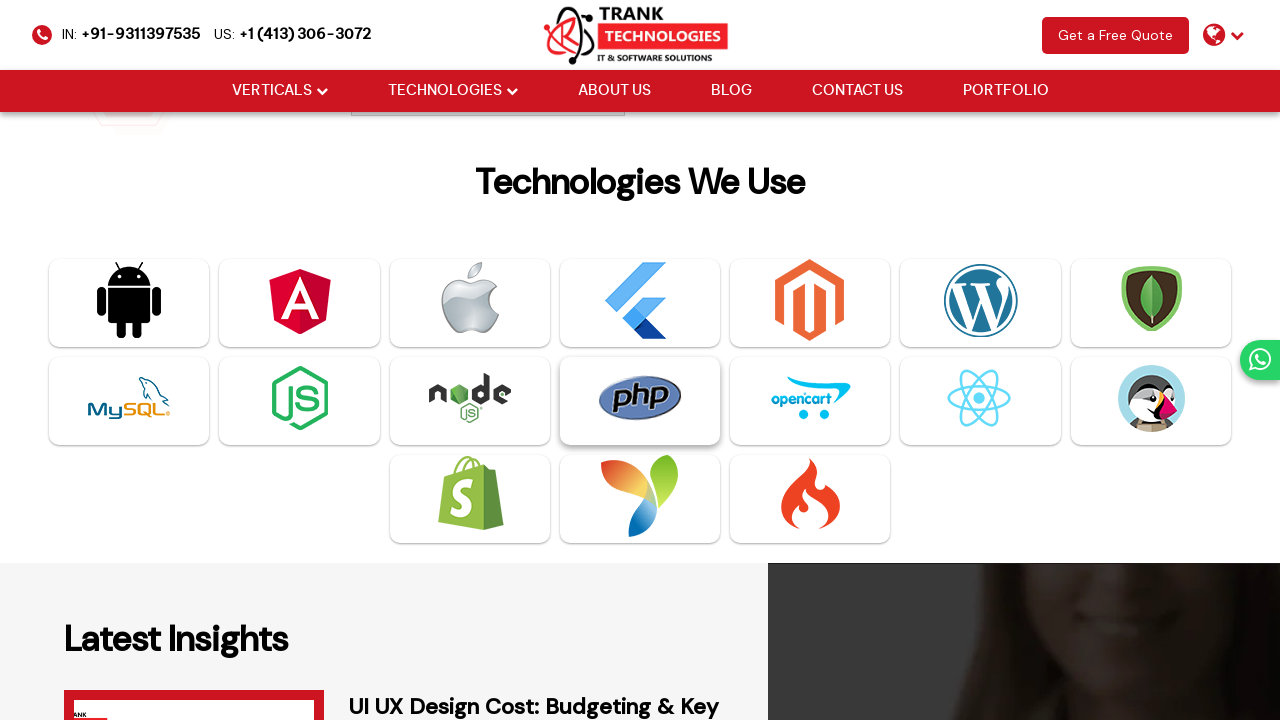